Navigates to OrangeHRM page and verifies the presence of the login logo image element by locating it via XPath.

Starting URL: http://alchemy.hguy.co/orangehrm

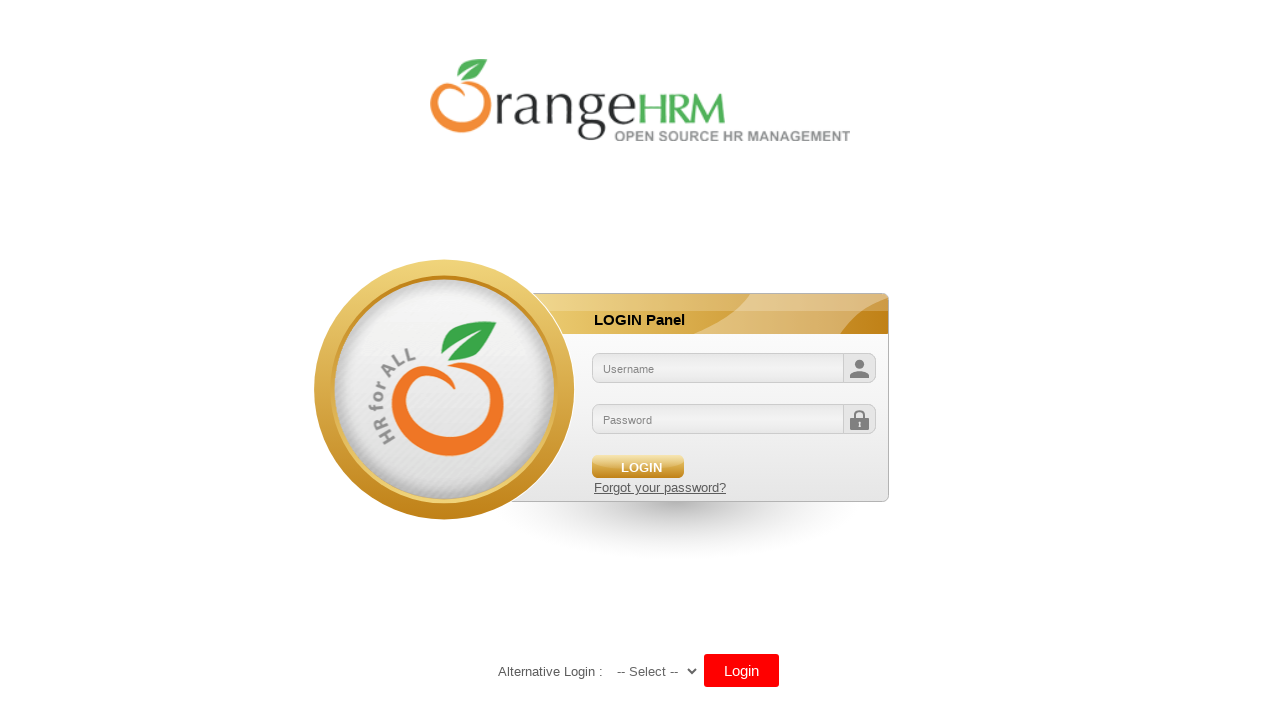

Located login logo image element via XPath
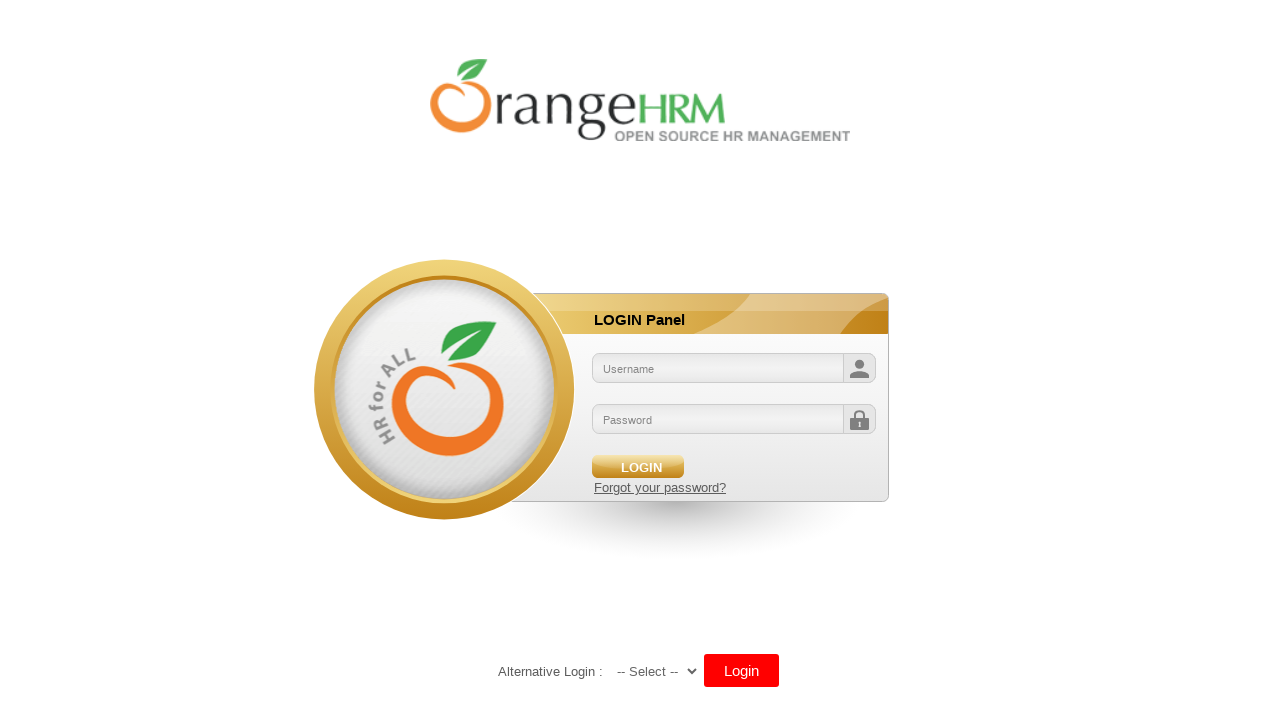

Login logo image element is visible
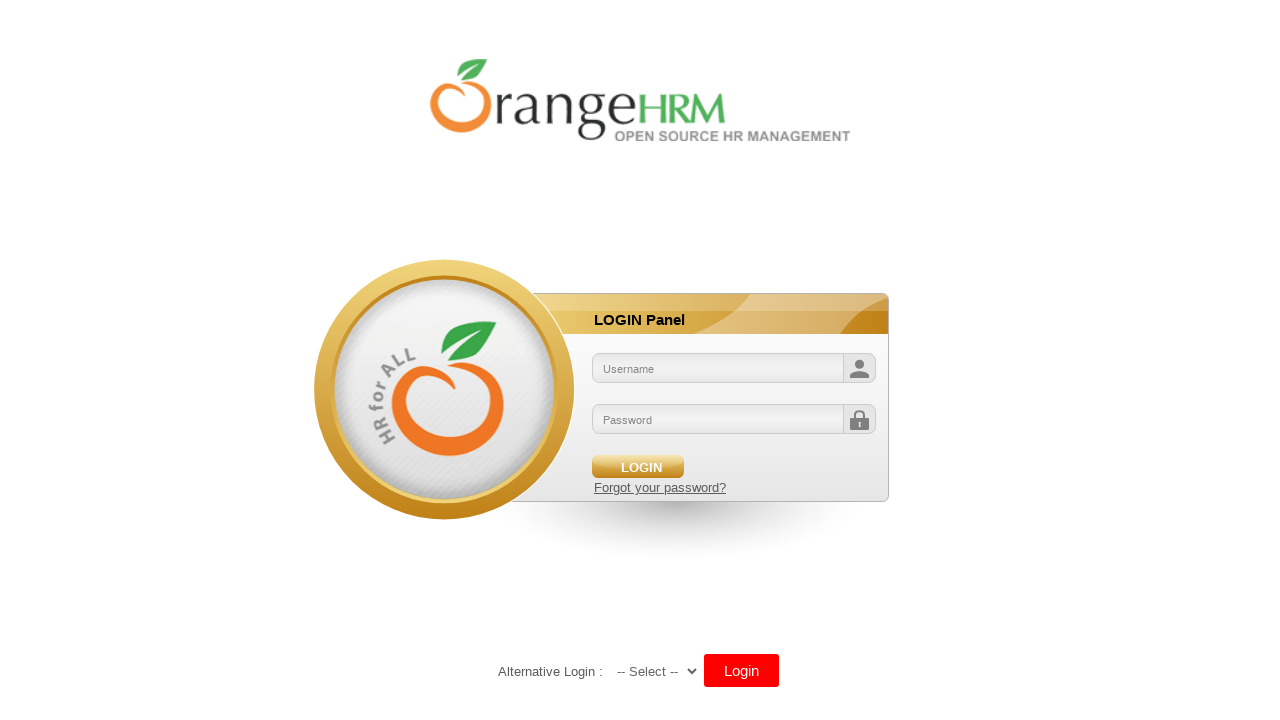

Retrieved src attribute of login logo image
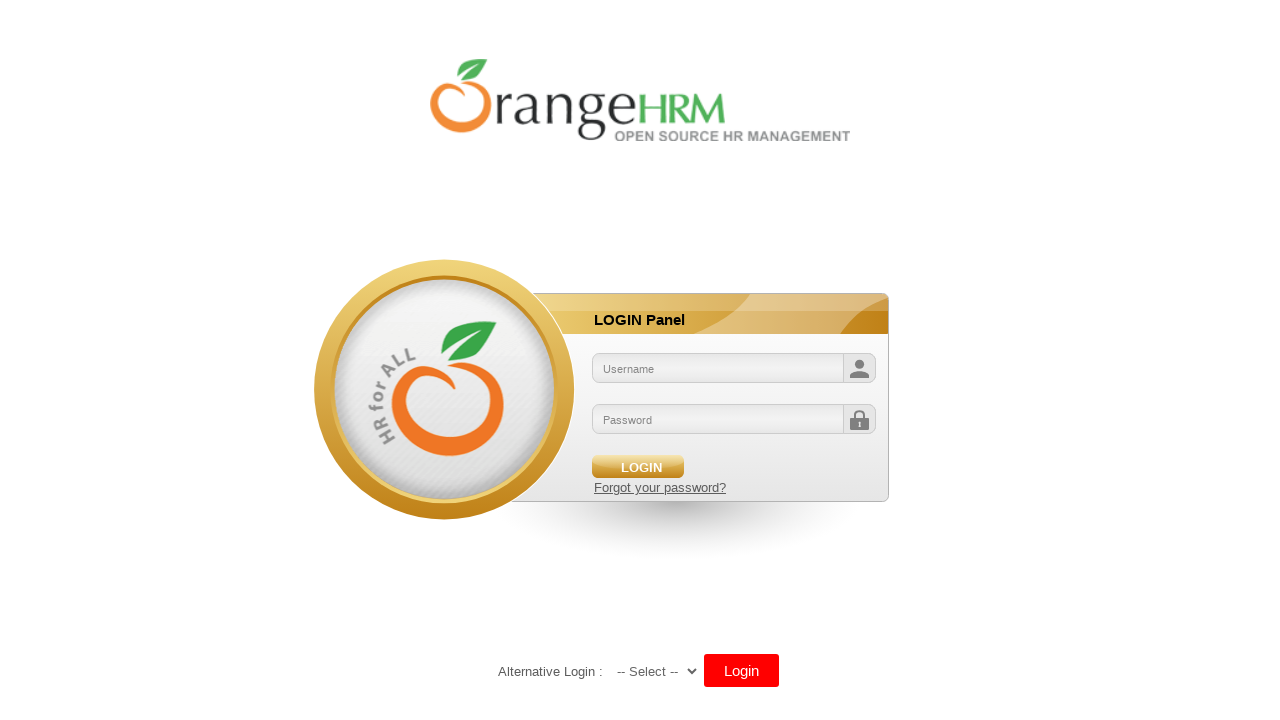

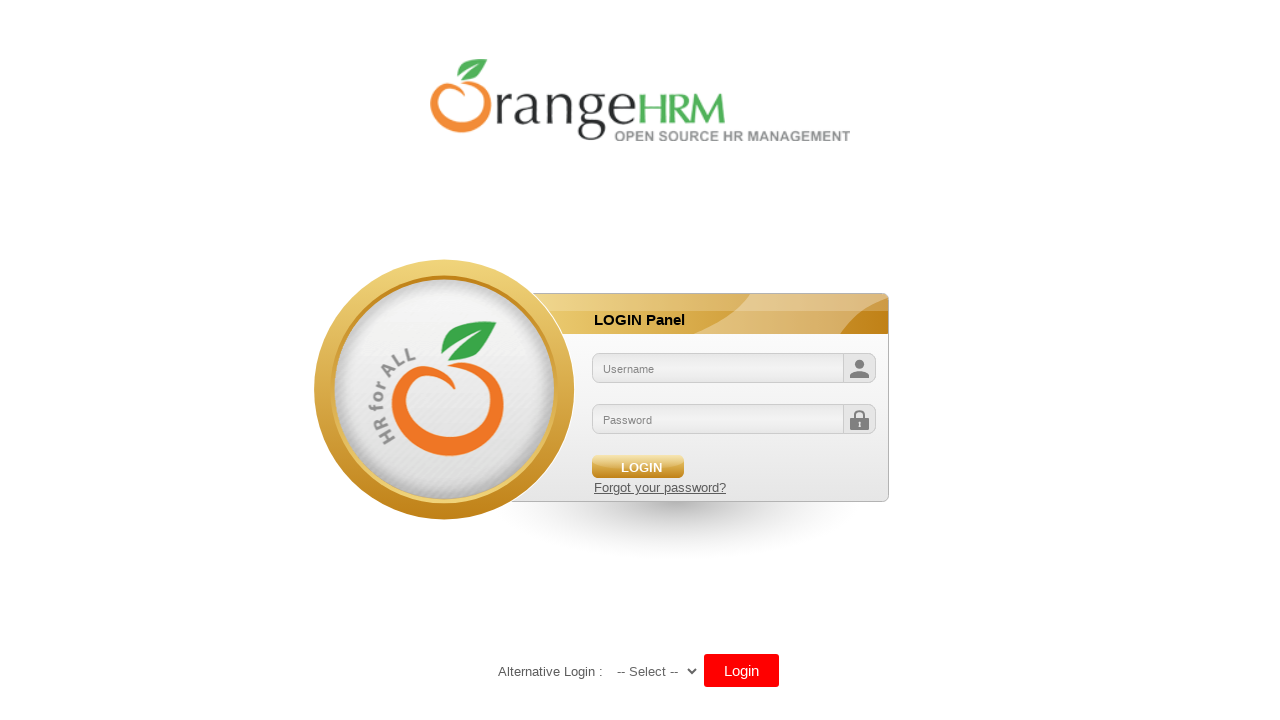